Tests checking a checkbox and then unchecking it, verifying both states

Starting URL: https://the-internet.herokuapp.com/checkboxes

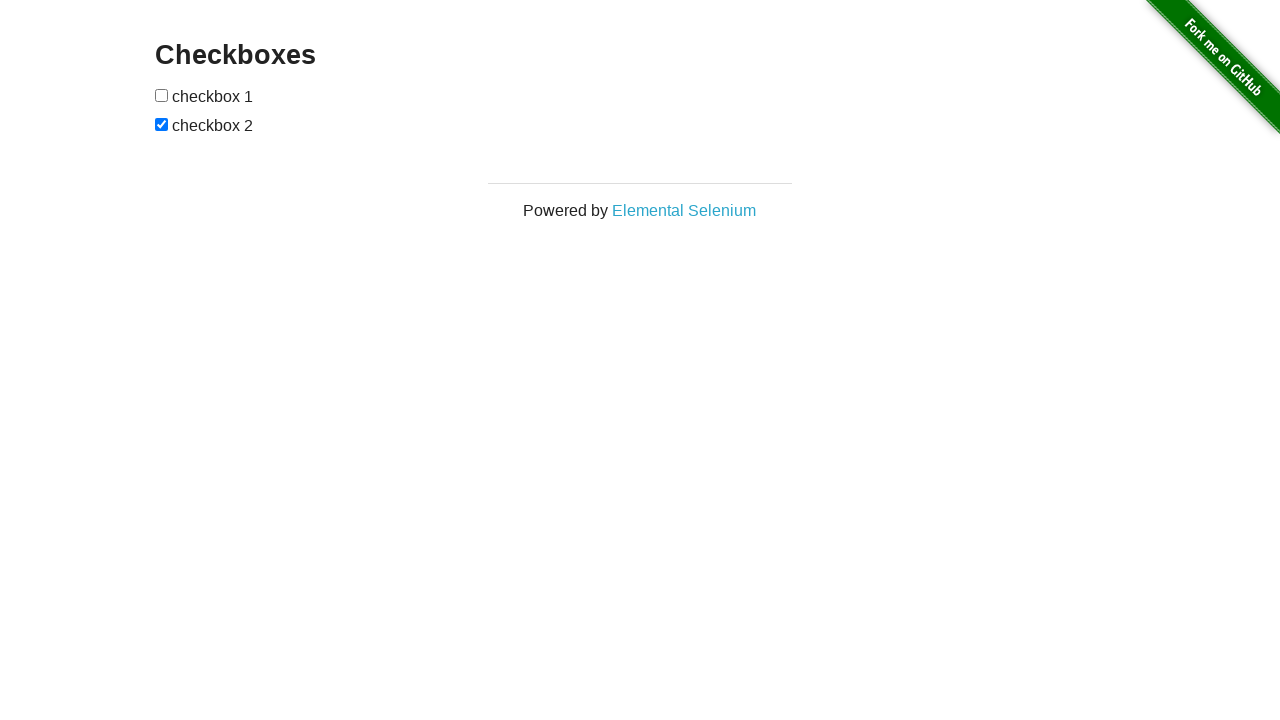

Located the first checkbox in the list
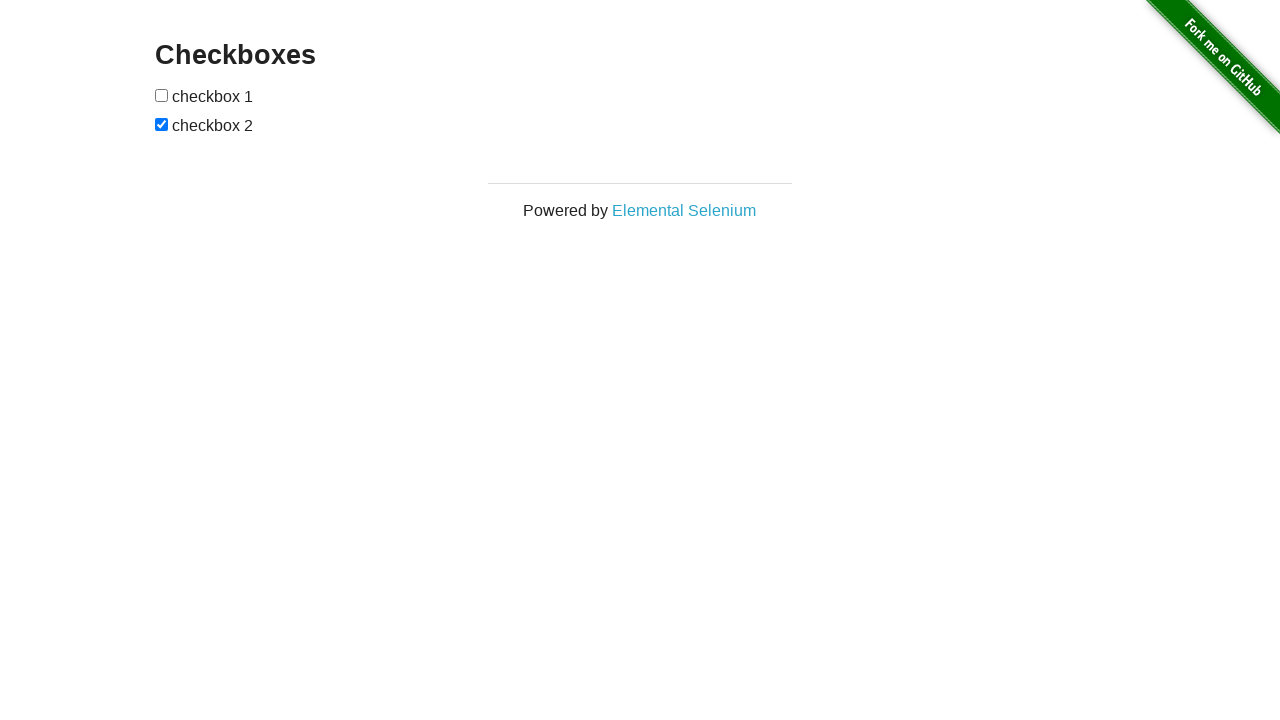

Checked the checkbox at (162, 95) on internal:role=checkbox >> nth=0
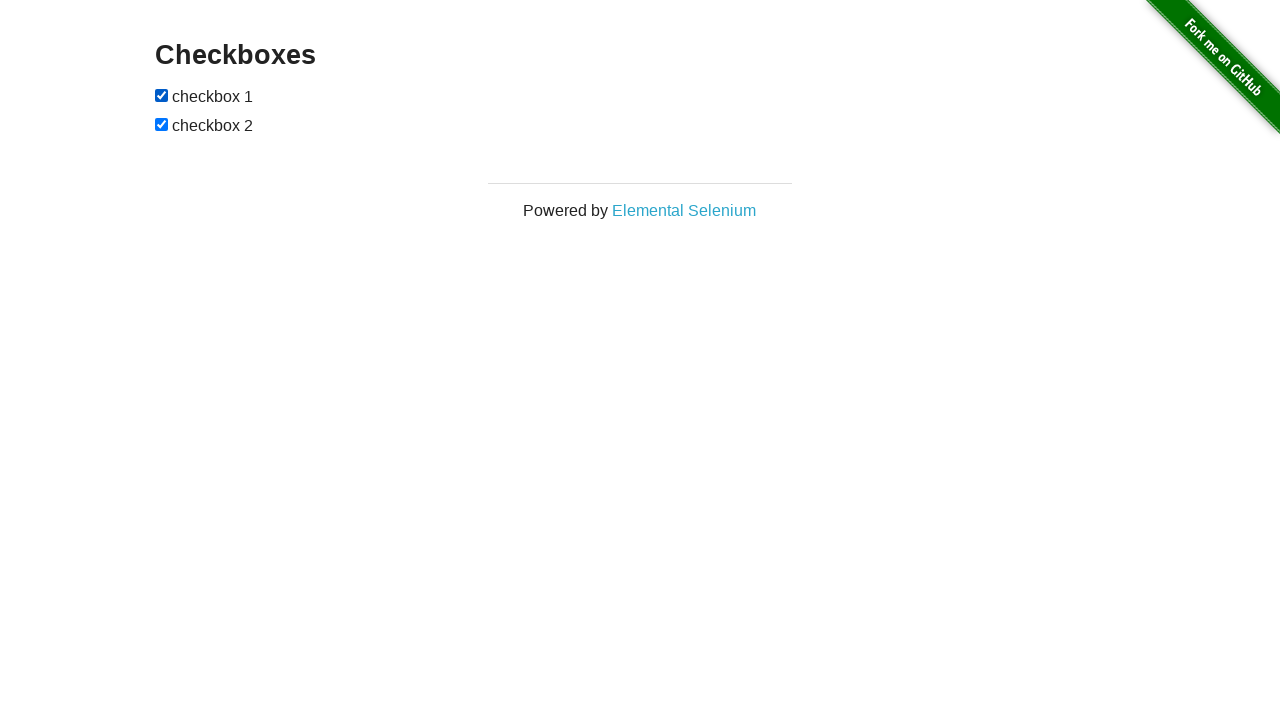

Verified that the checkbox is in checked state
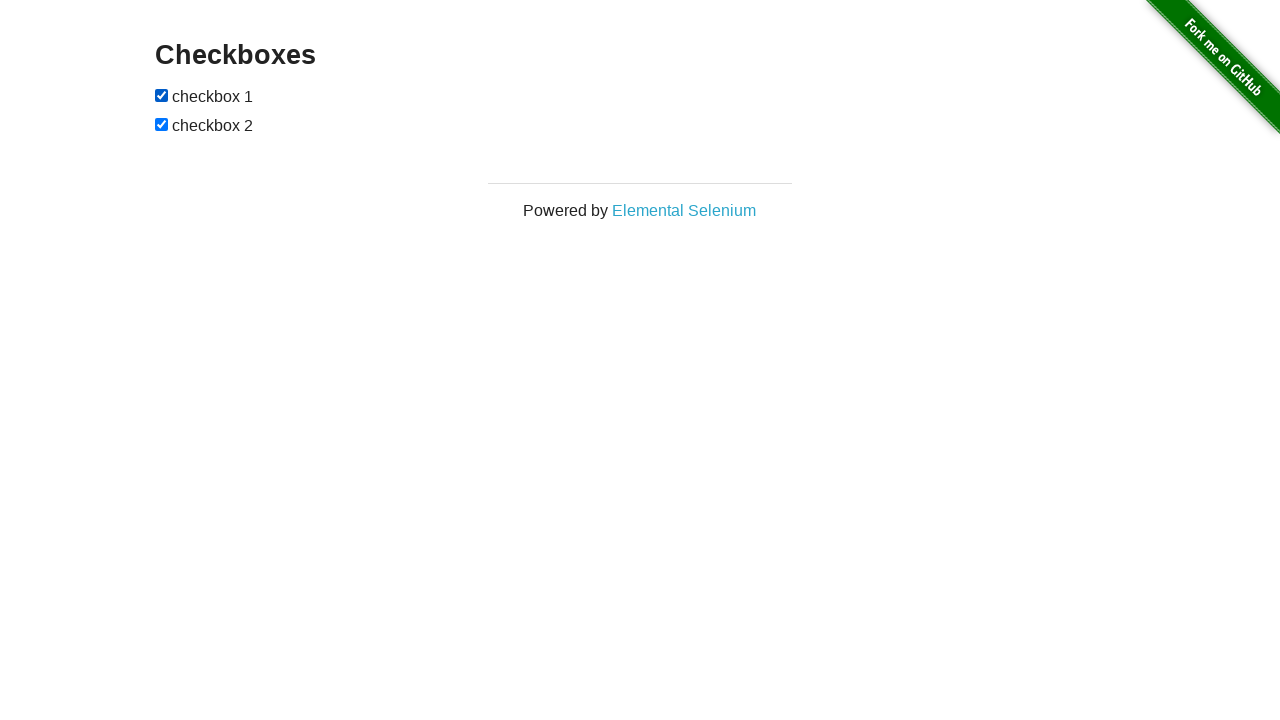

Unchecked the checkbox at (162, 95) on internal:role=checkbox >> nth=0
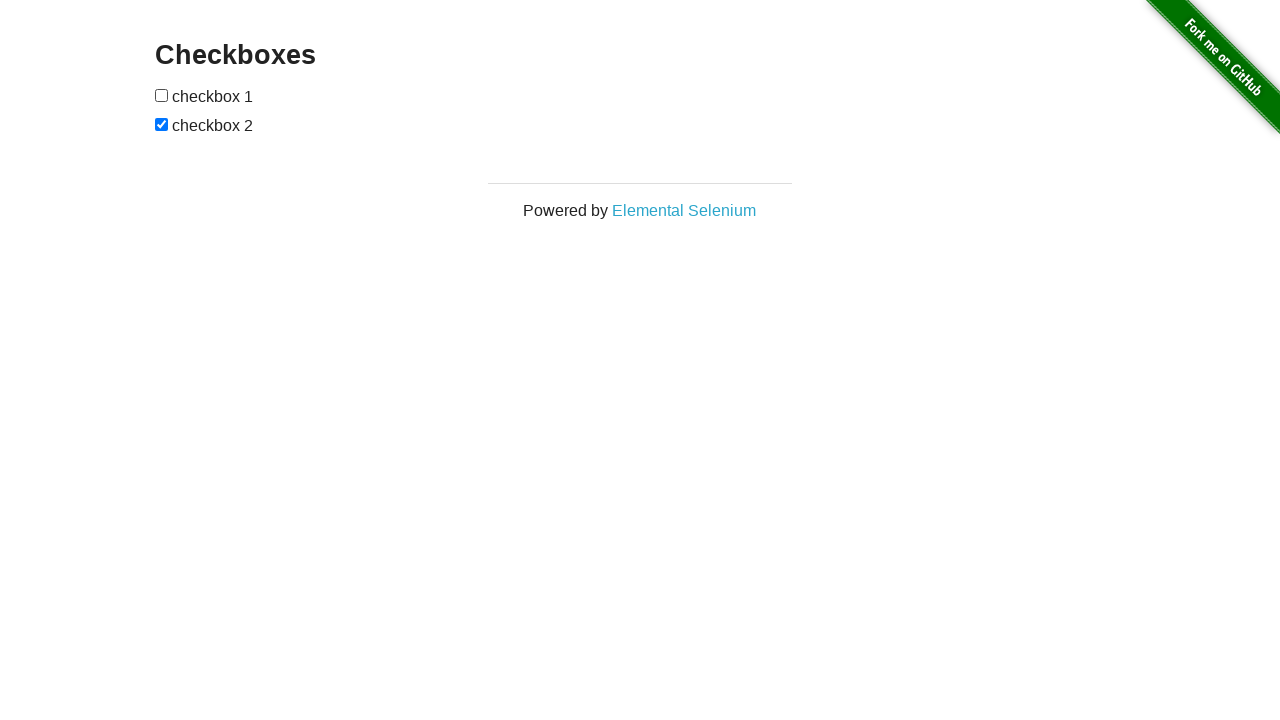

Verified that the checkbox is in unchecked state
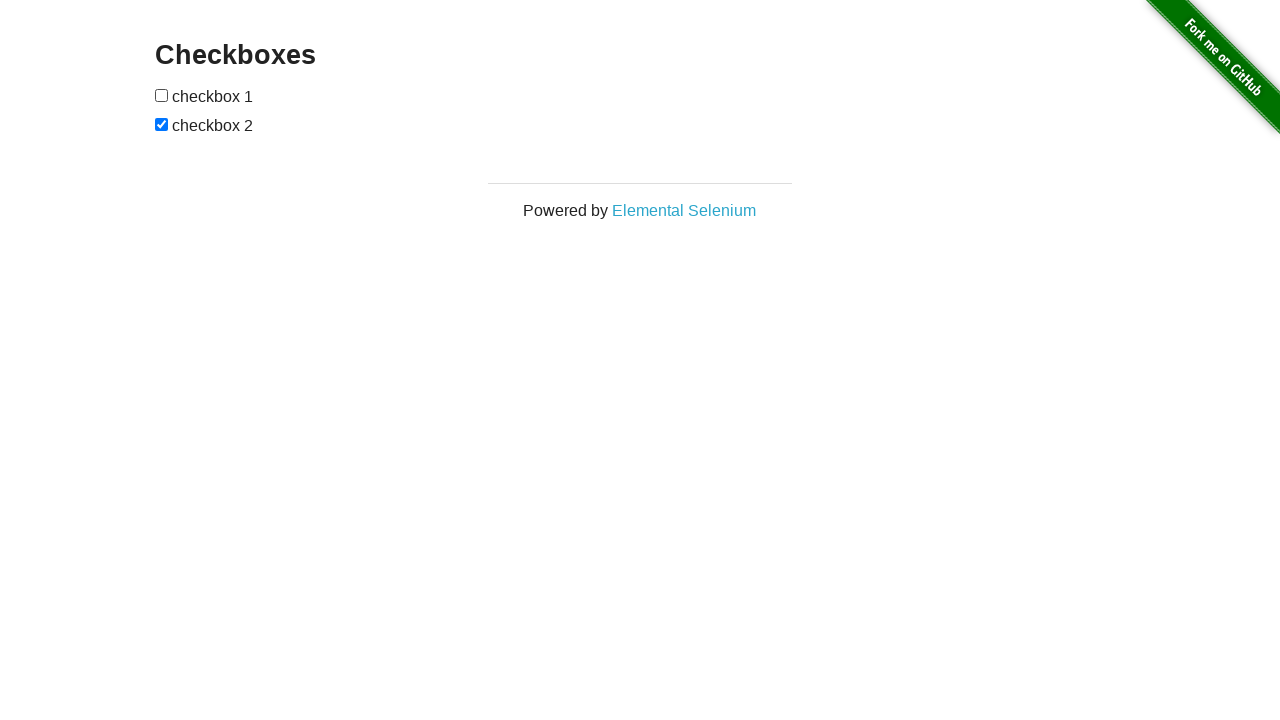

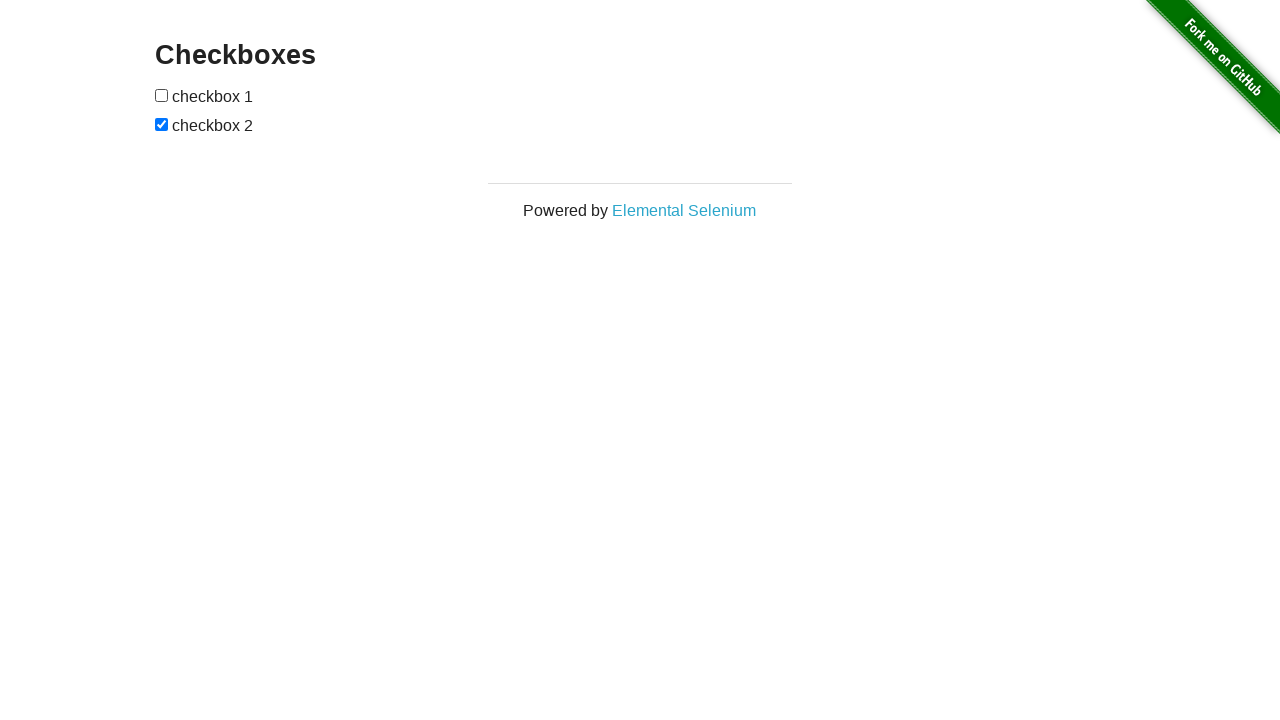